Tests right-click (context click) functionality on an image element on a demo menu page

Starting URL: http://deluxe-menu.com/popup-mode-sample.html

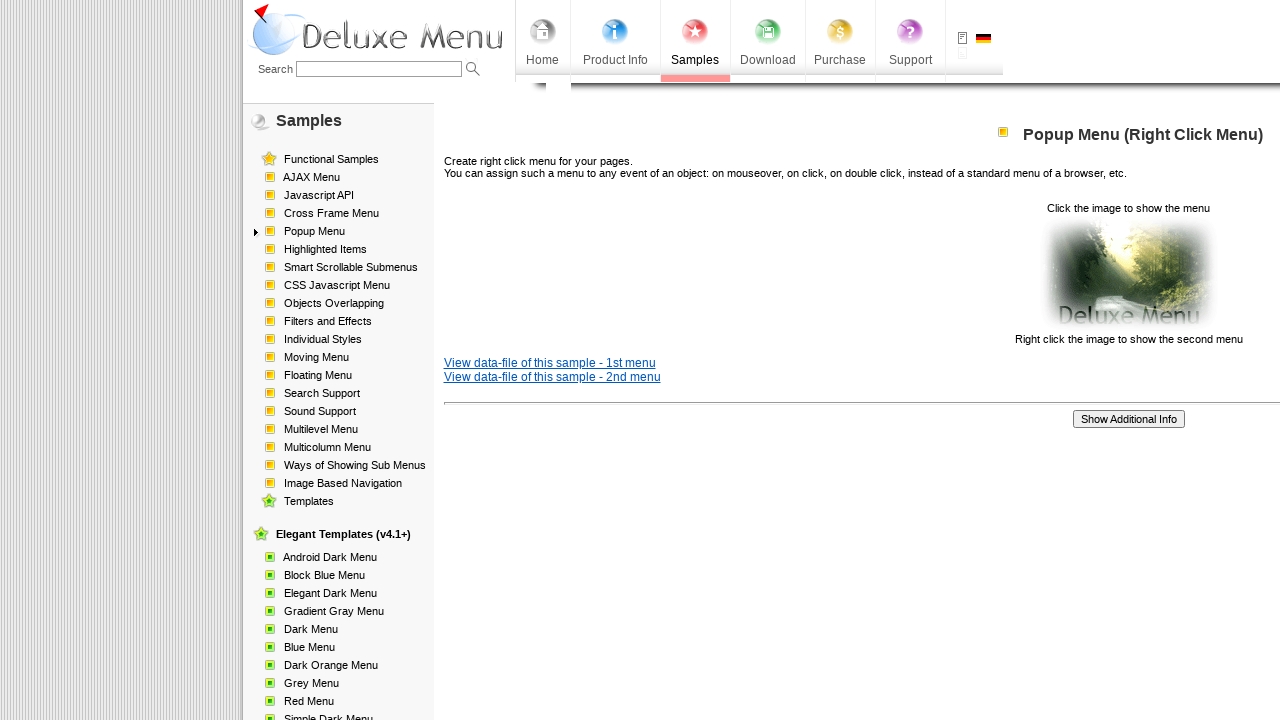

Image element became visible on the demo menu page
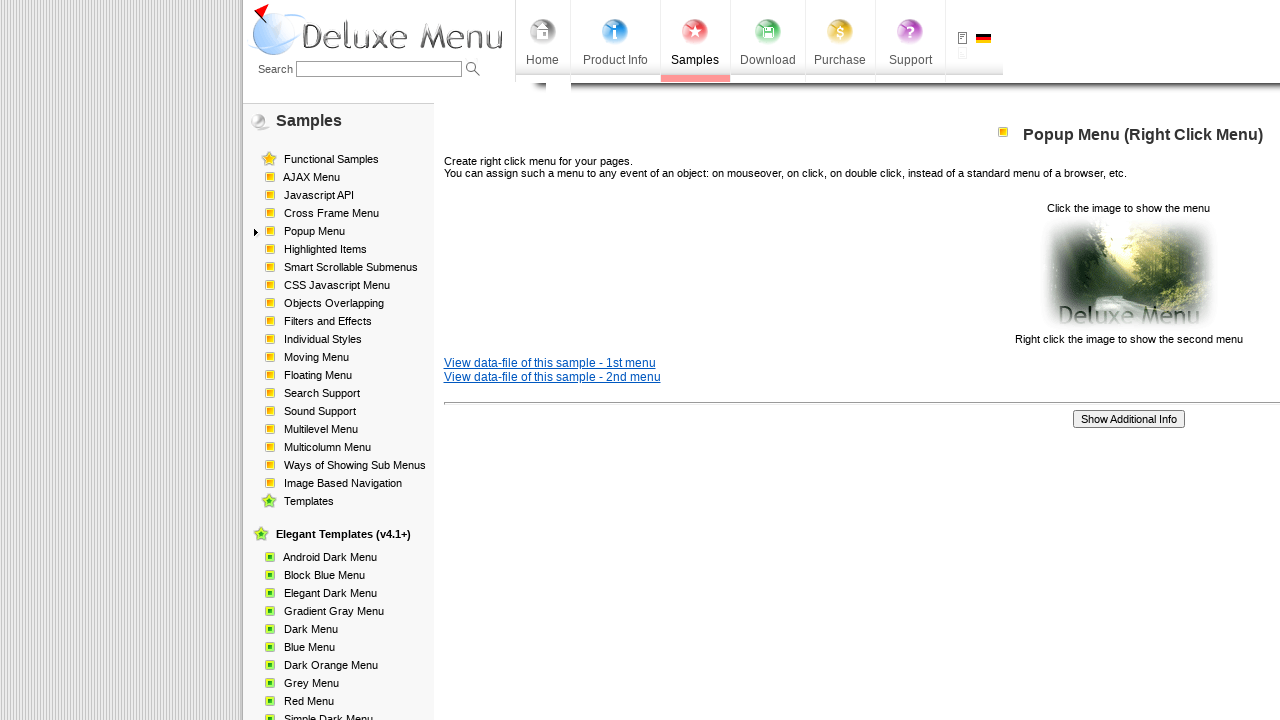

Right-clicked on the image element to trigger context menu at (1128, 274) on xpath=/html/body/div/table/tbody/tr/td[2]/div[2]/table[1]/tbody/tr/td[3]/p[2]/im
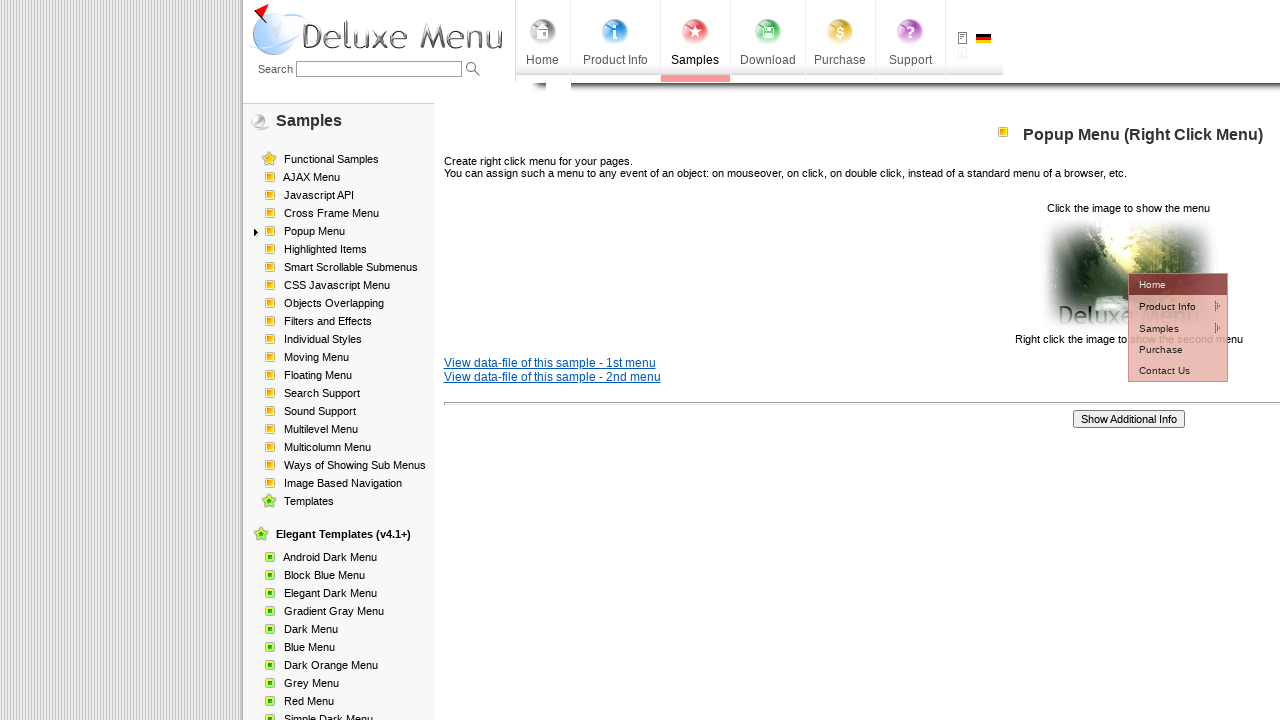

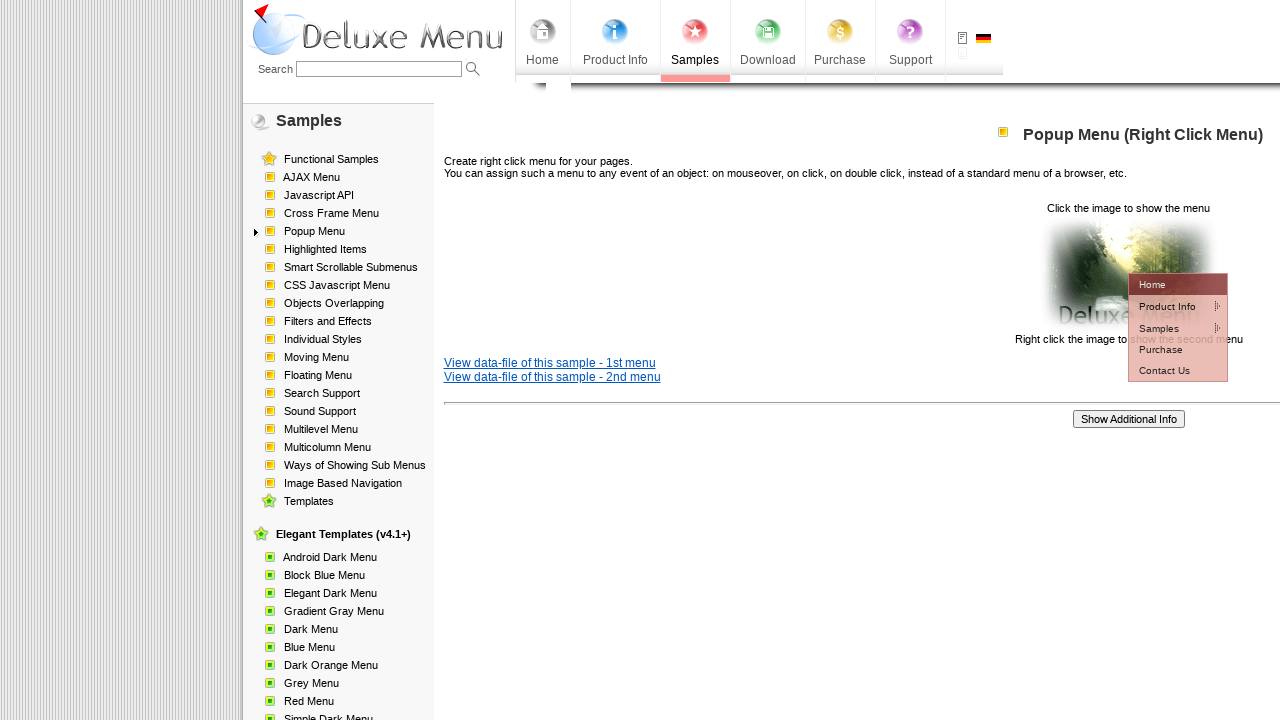